Demonstrates clicking on cart icon to open cart preview

Starting URL: https://rahulshettyacademy.com/seleniumPractise/#/

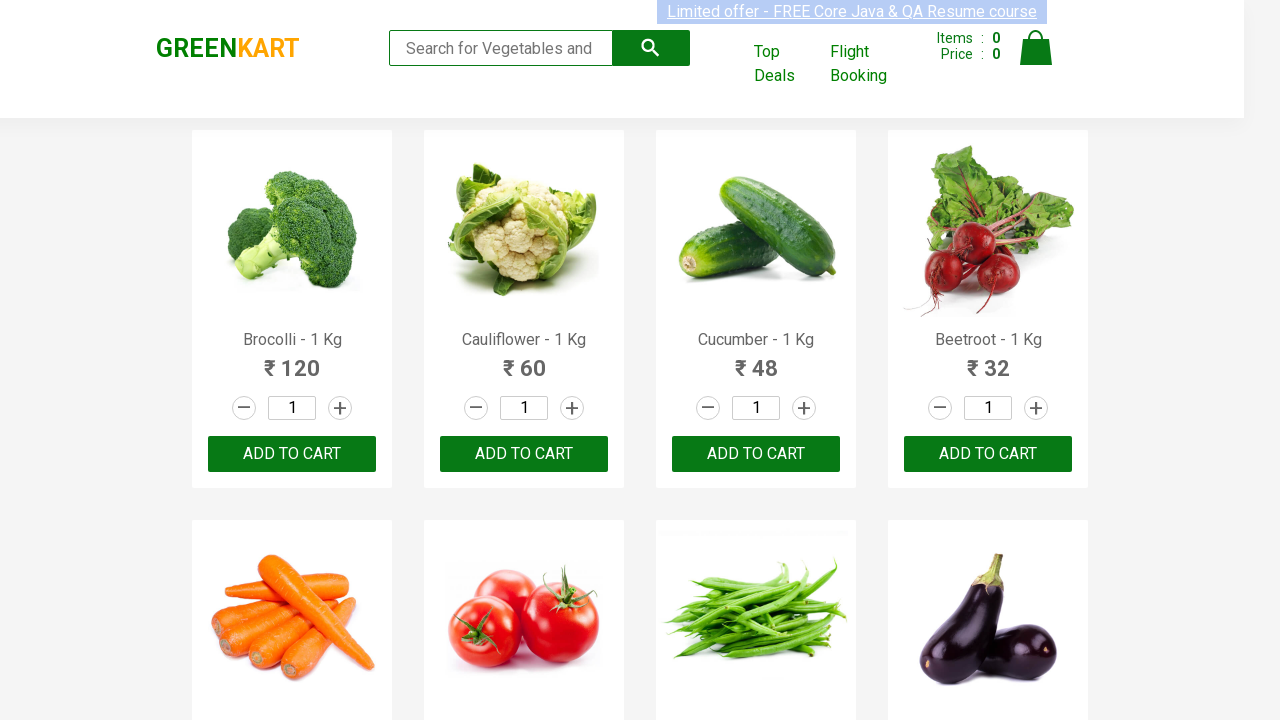

Clicked on cart icon to open cart preview at (1036, 59) on a.cart-icon
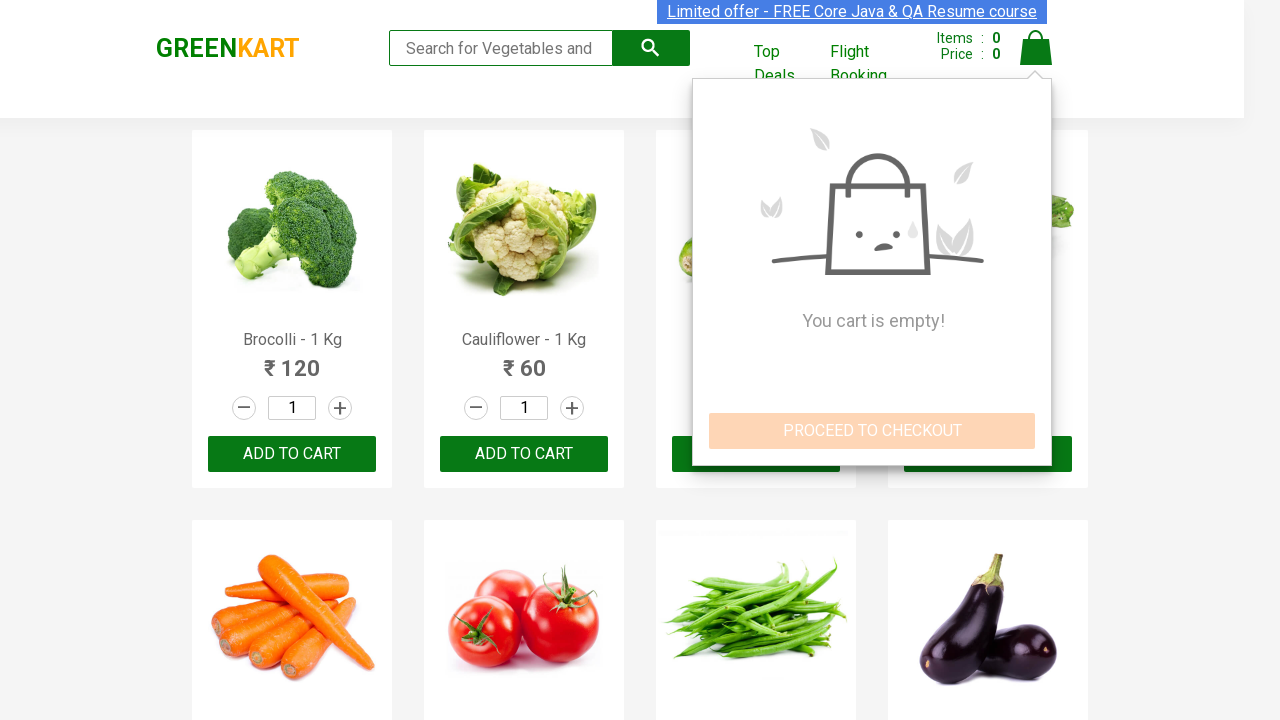

Waited 3 seconds to observe cart preview
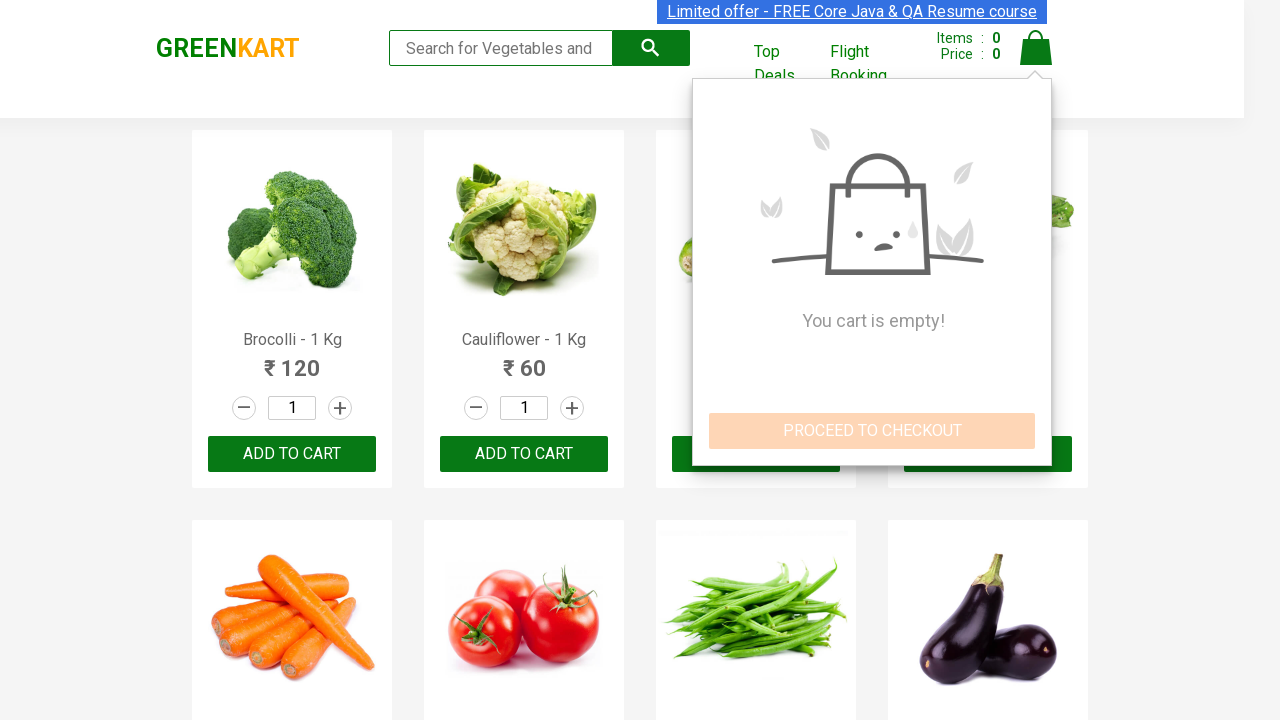

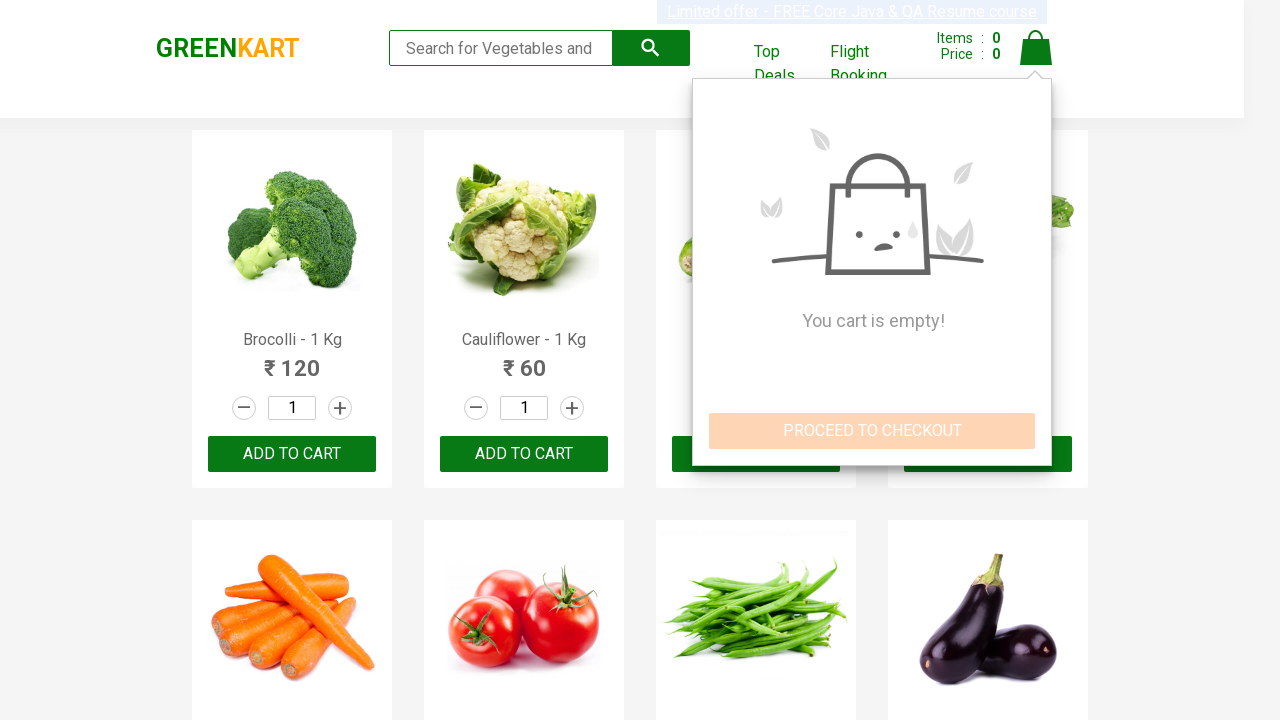